Tests form submission by filling multiple input fields with personal information and verifying field validation states after submission

Starting URL: https://bonigarcia.dev/selenium-webdriver-java/data-types.html

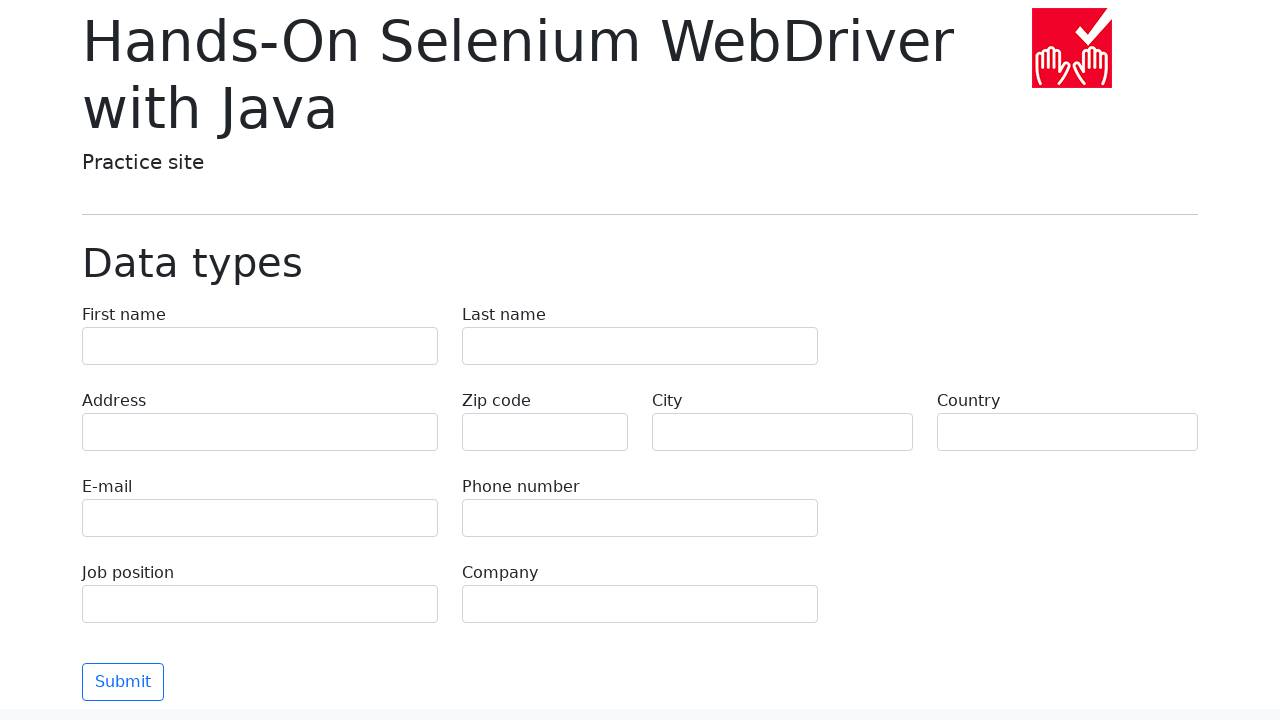

Filled first name field with 'Иван' on input[name='first-name']
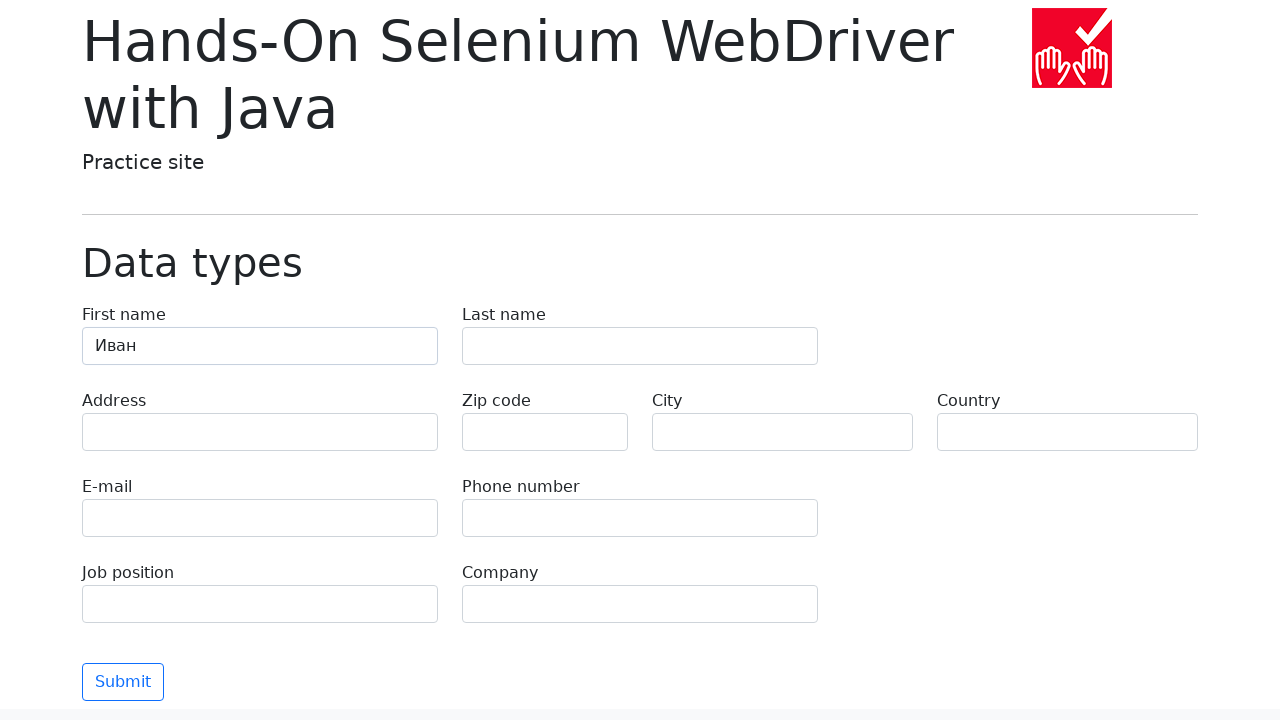

Filled last name field with 'Петров' on input[name='last-name']
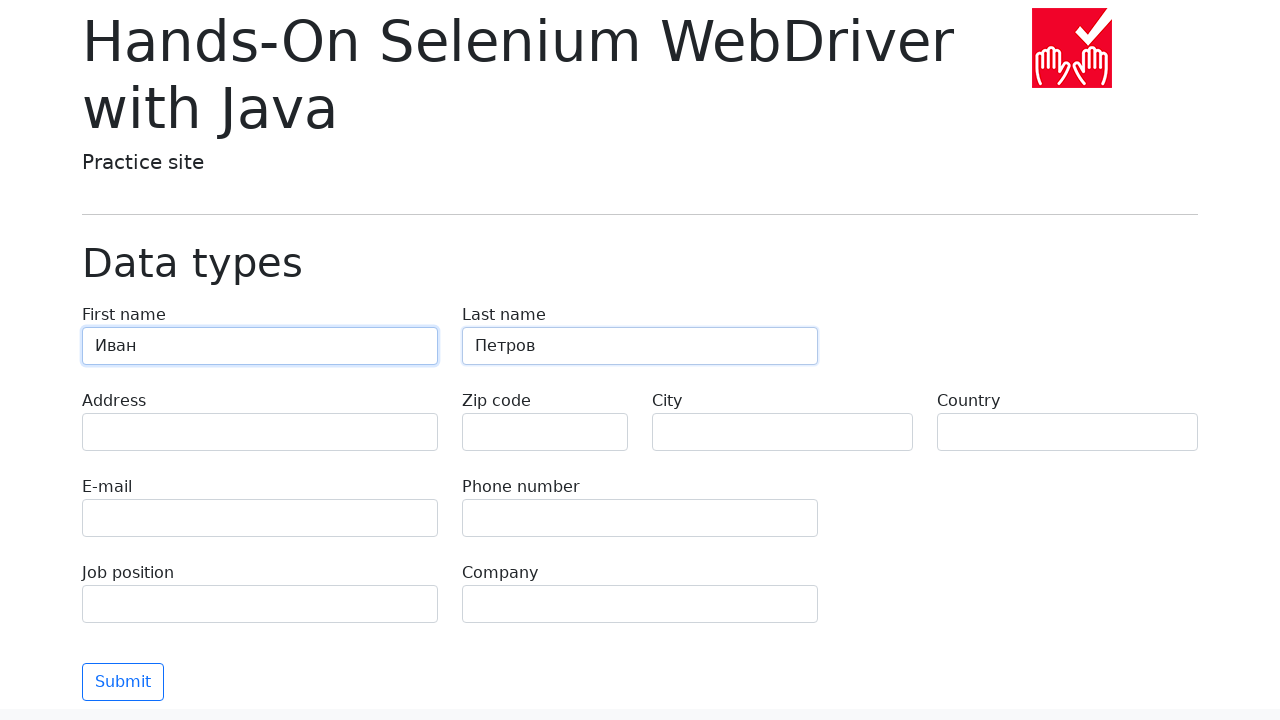

Filled address field with 'Ленина, 55-3' on input[name='address']
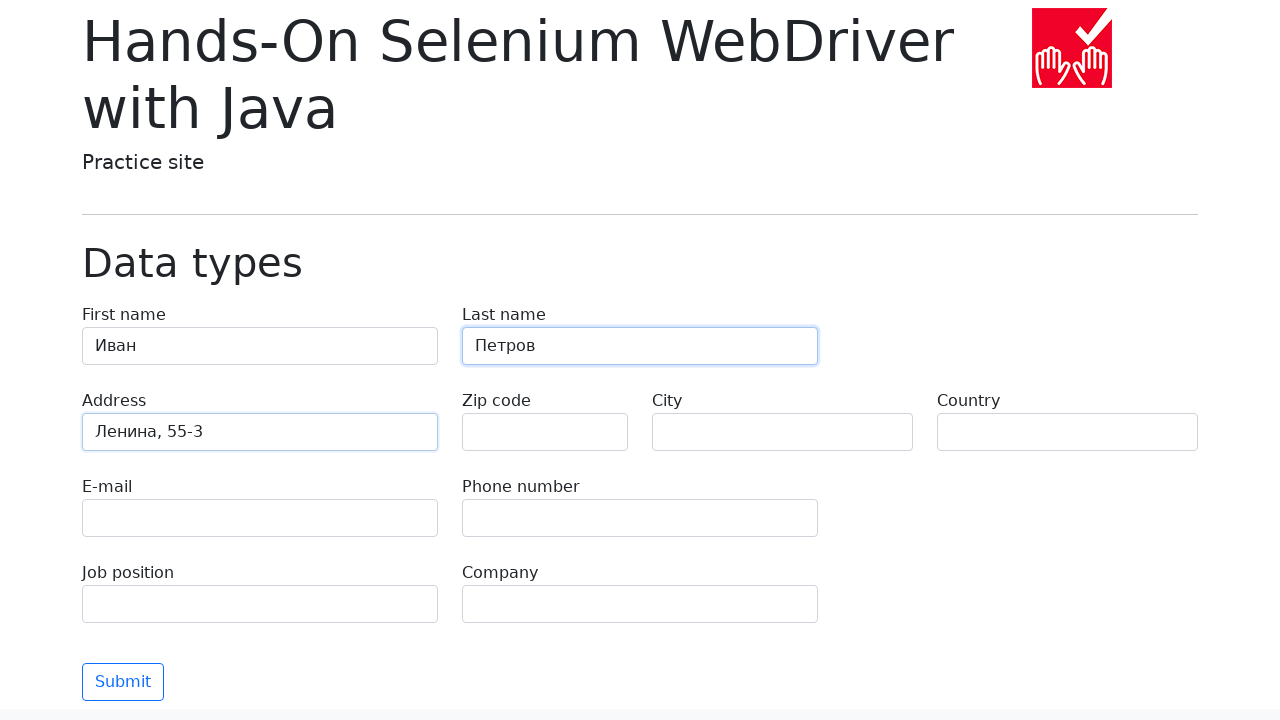

Filled email field with 'test@skypro.com' on input[name='e-mail']
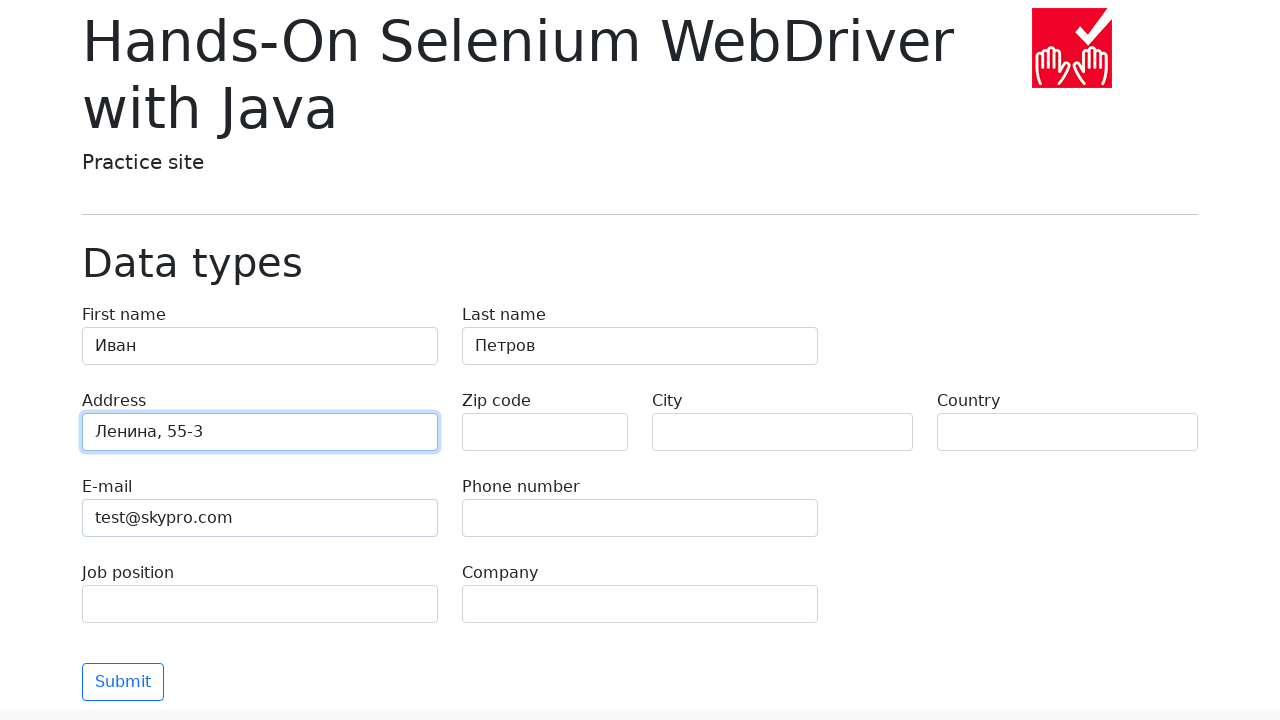

Filled phone field with '+7985899998787' on input[name='phone']
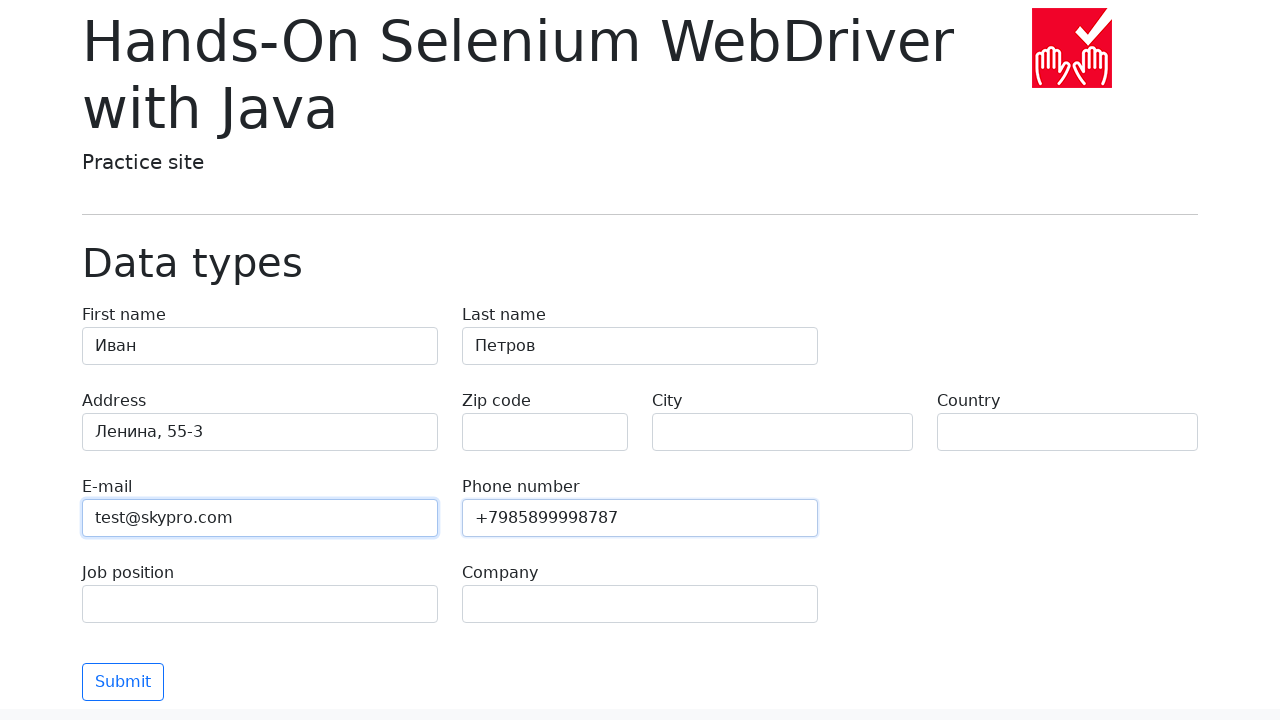

Filled city field with 'Москва' on input[name='city']
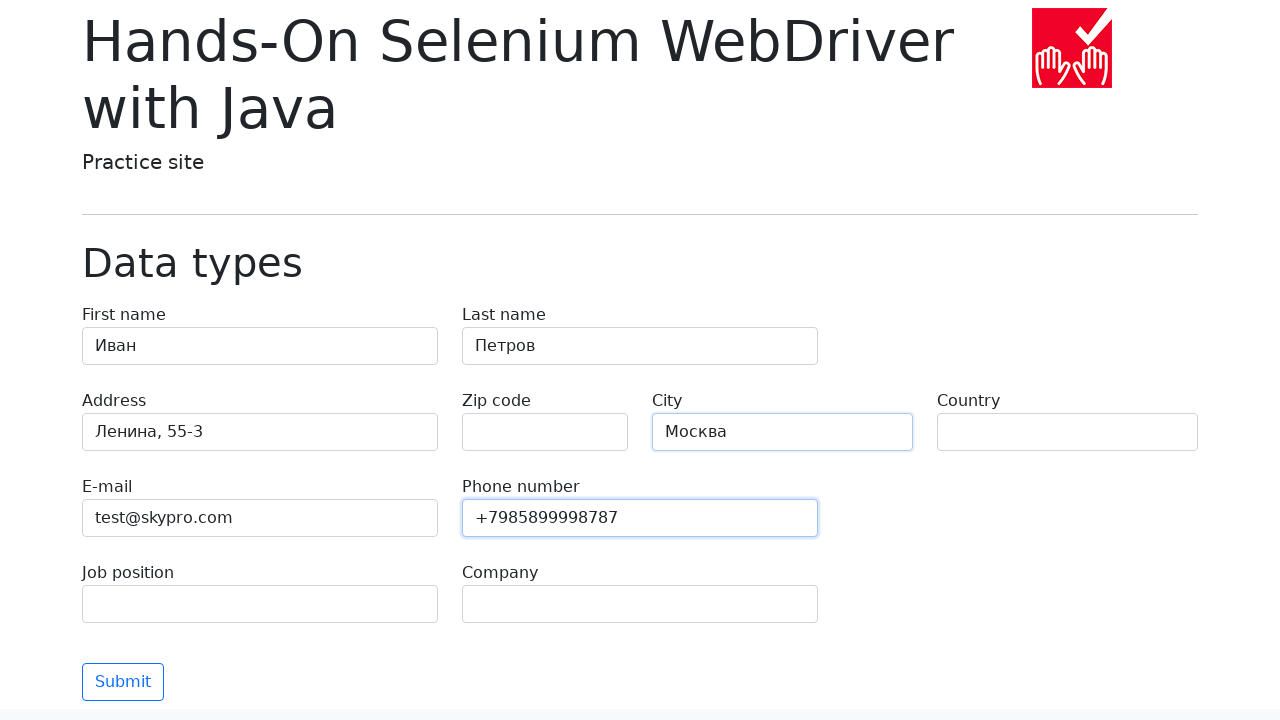

Filled country field with 'Россия' on input[name='country']
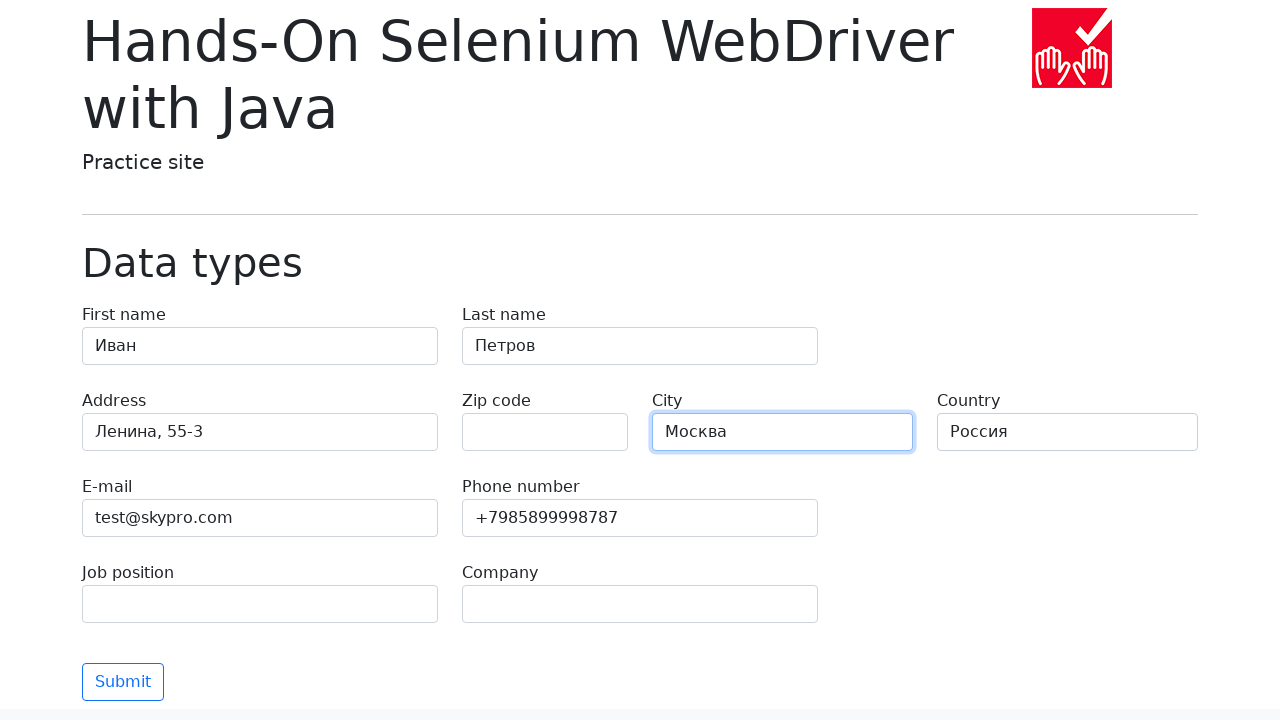

Filled job position field with 'QA' on input[name='job-position']
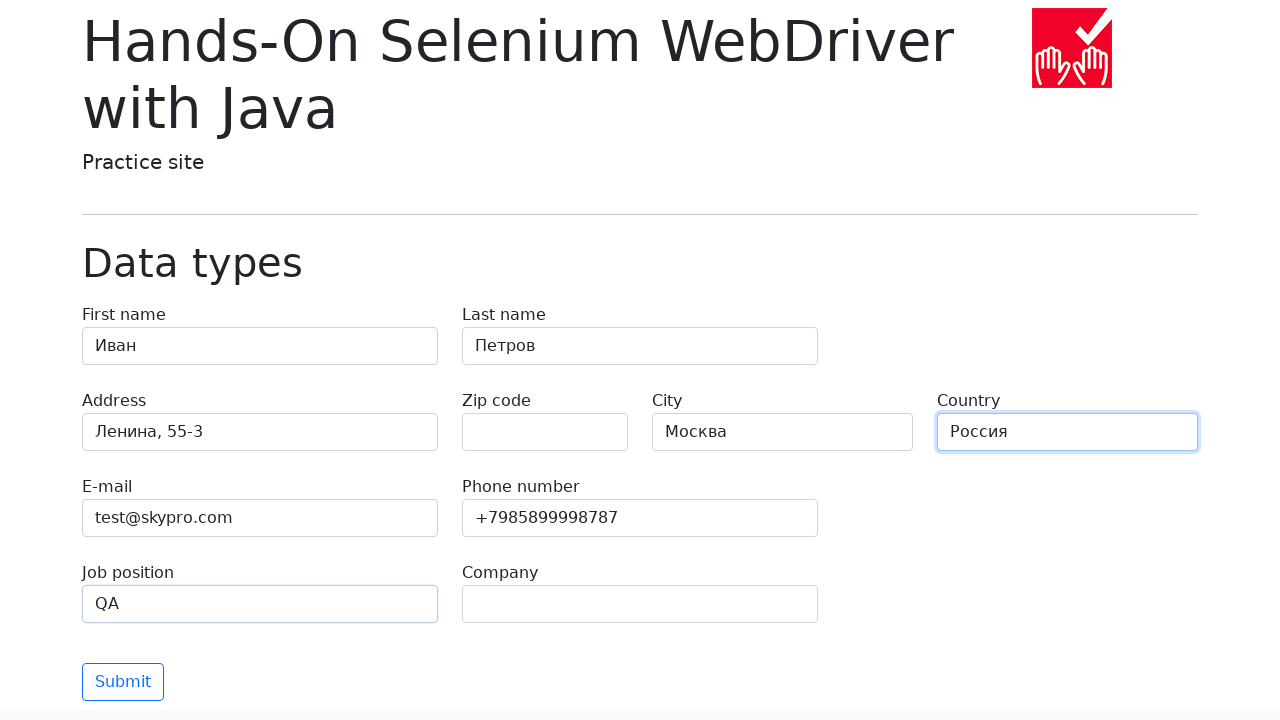

Filled company field with 'SkyPro' on input[name='company']
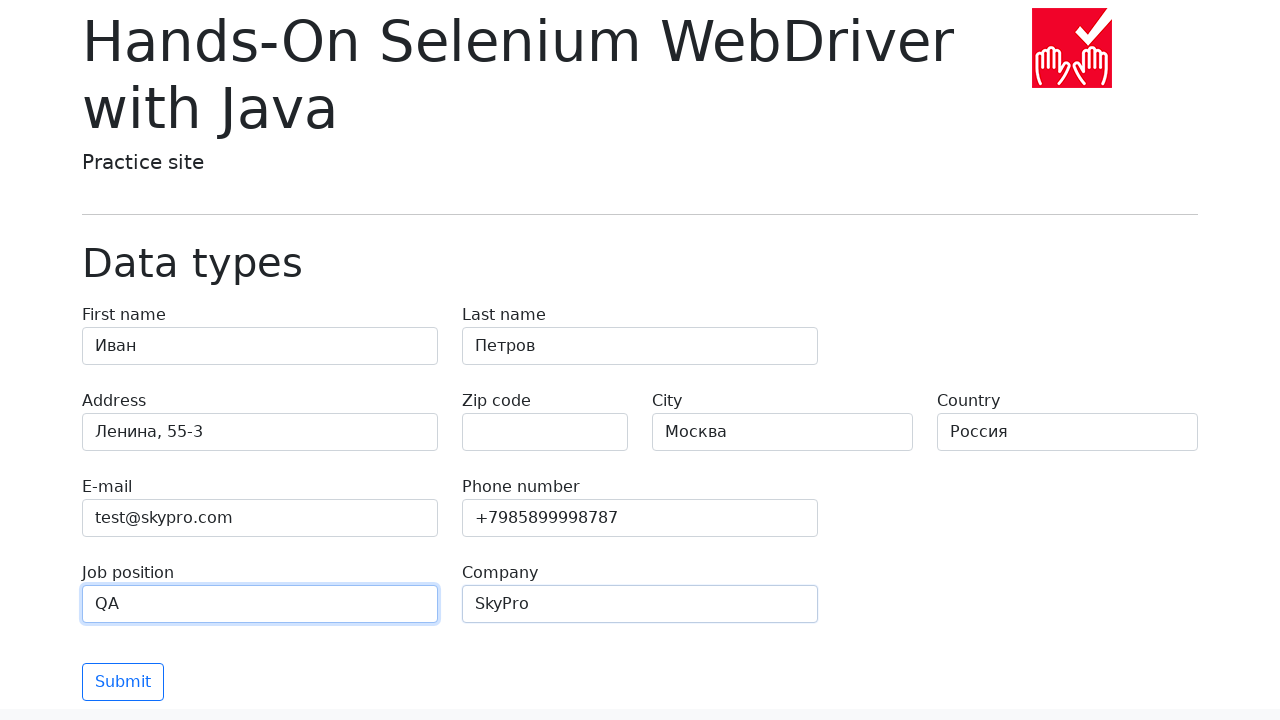

Clicked submit button to submit form at (123, 682) on button[type='submit']
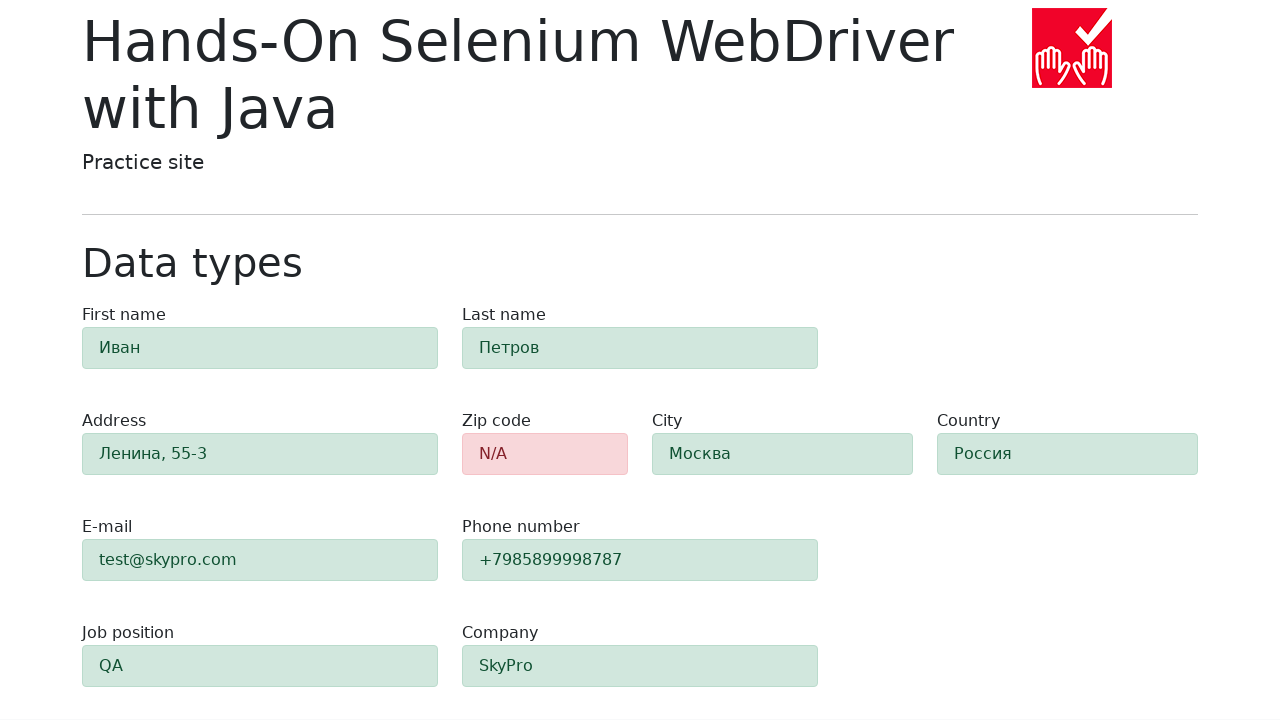

Form submission completed and validation results displayed
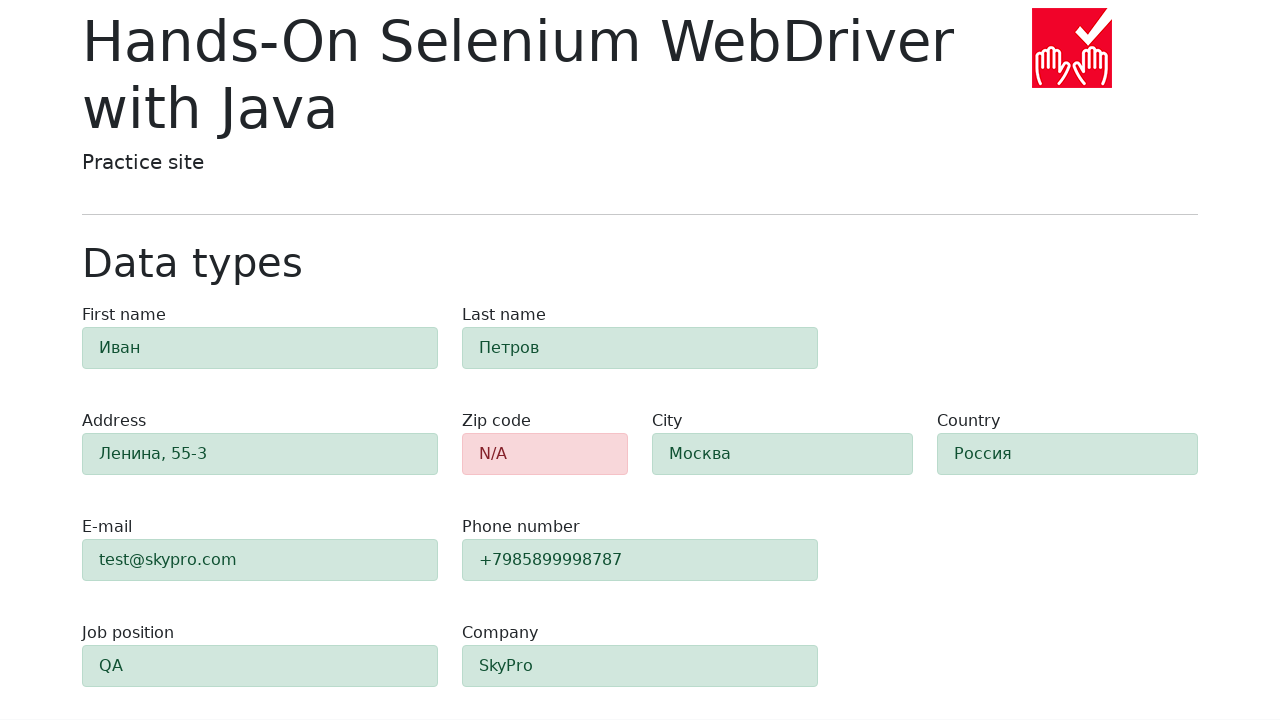

Verified zip code field has danger alert class (validation failed)
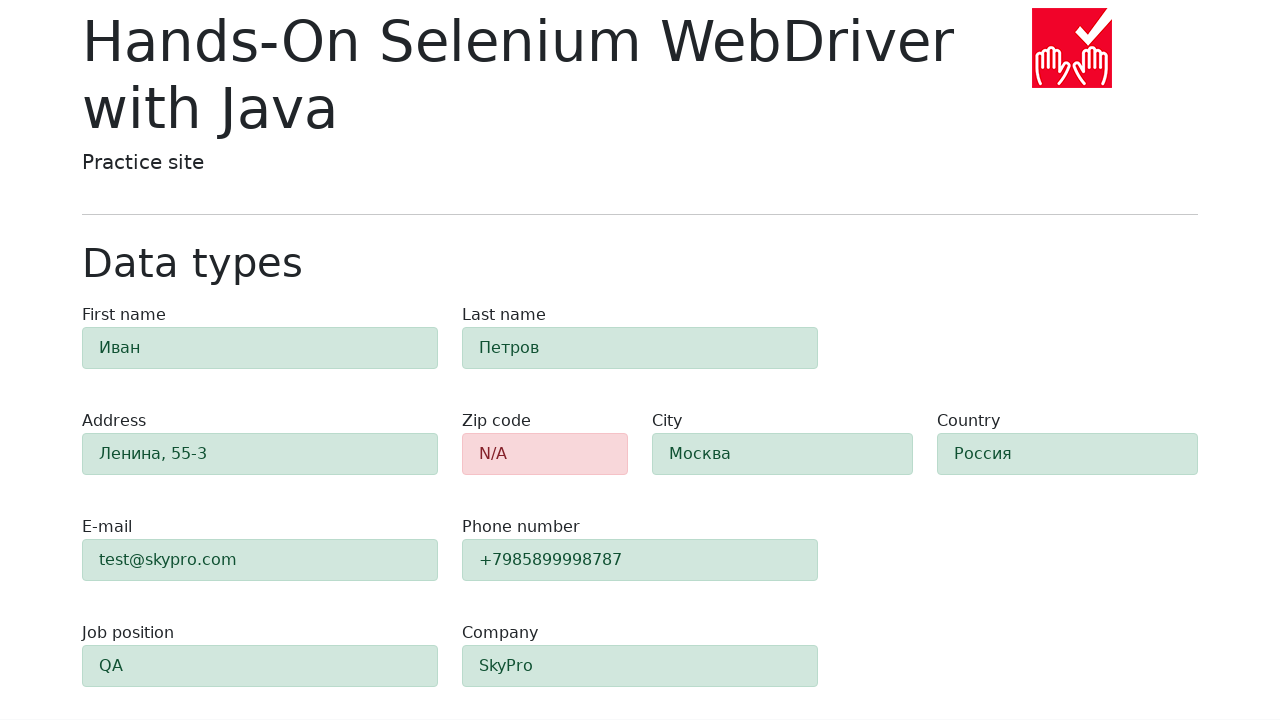

Verified 9 fields have success alert class (validation passed)
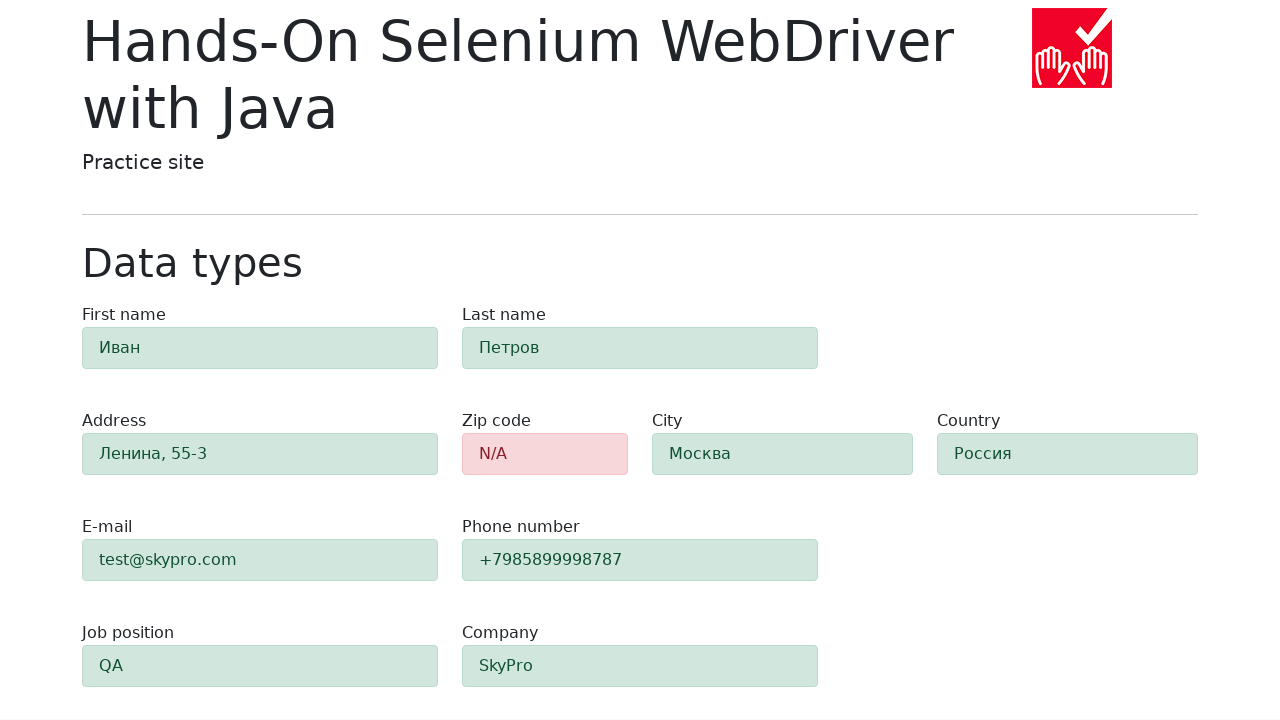

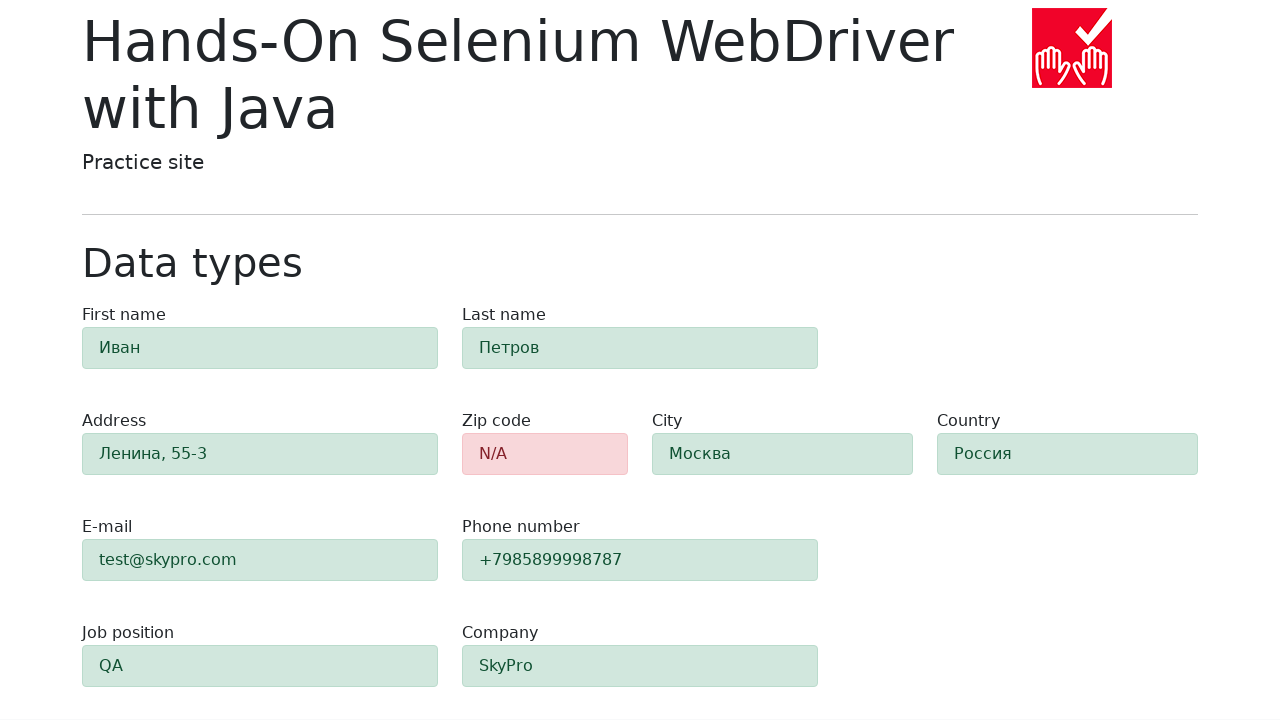